Navigates to the WebdriverIO website and verifies the page has loaded by checking for the page title or main content.

Starting URL: http://webdriver.io

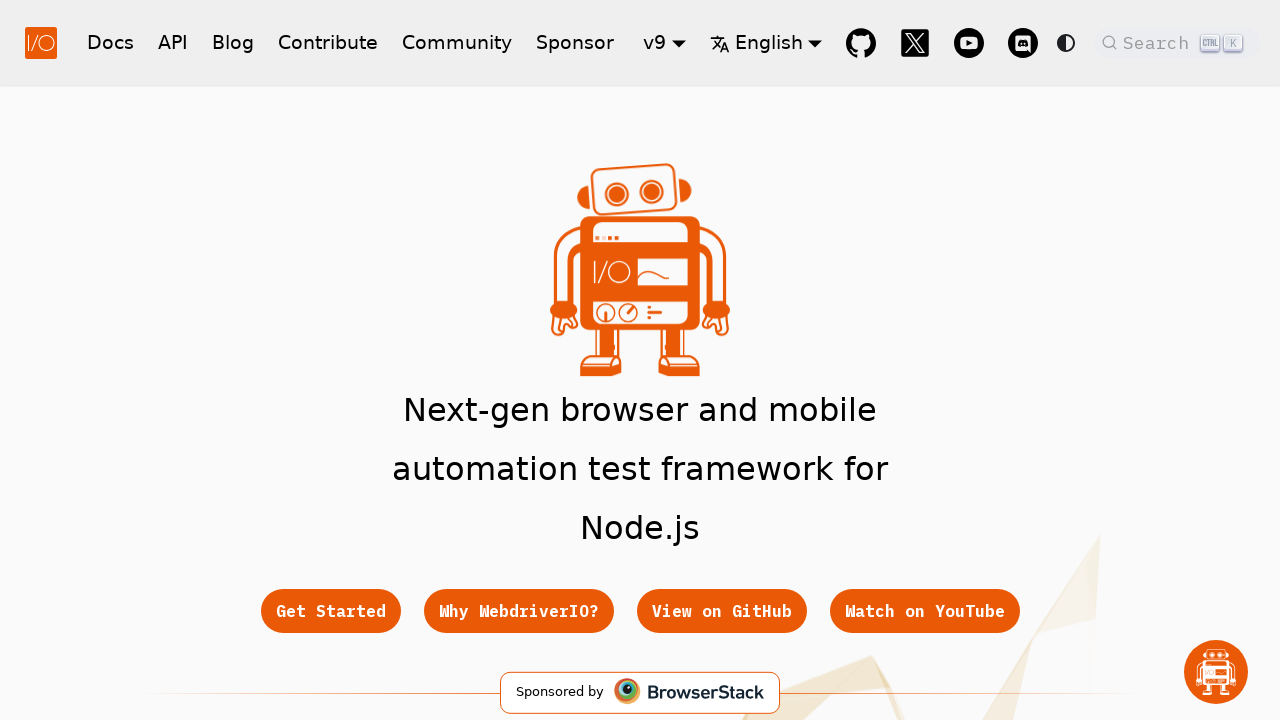

Navigated to http://webdriver.io
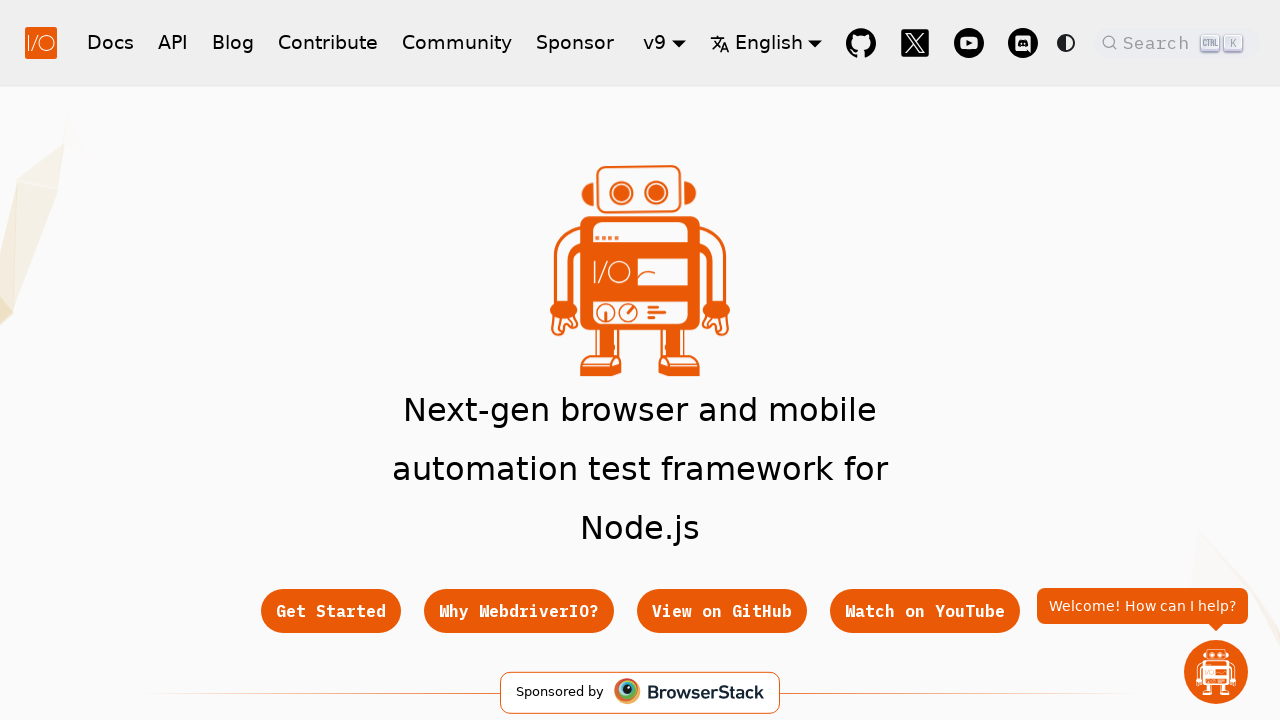

Page DOM content loaded
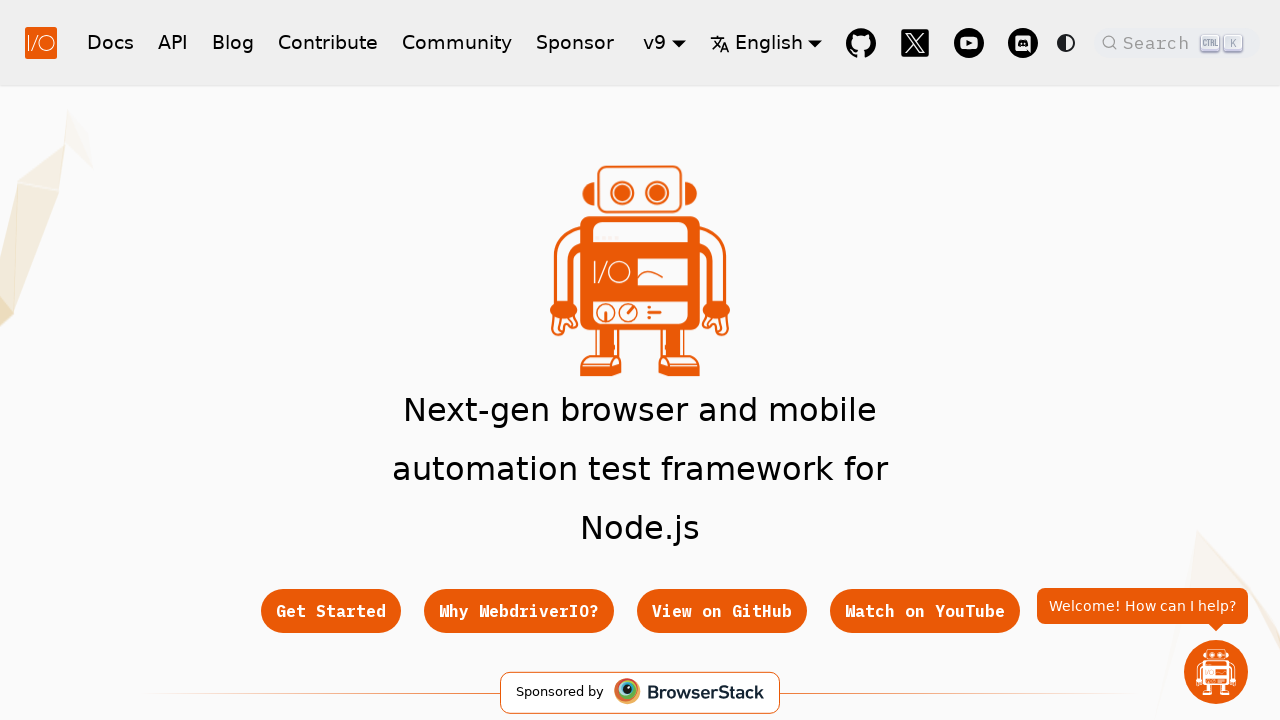

Body element is present on the page
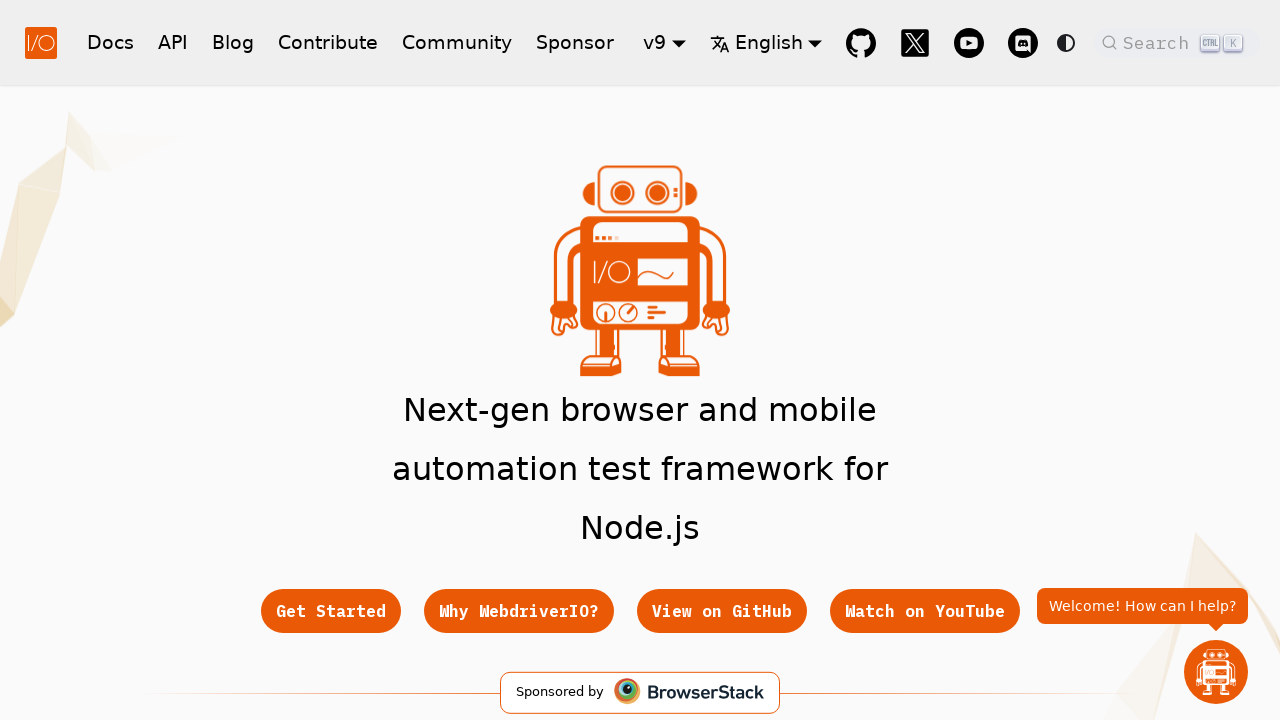

Retrieved page title: WebdriverIO · Next-gen browser and mobile automation test framework for Node.js | WebdriverIO
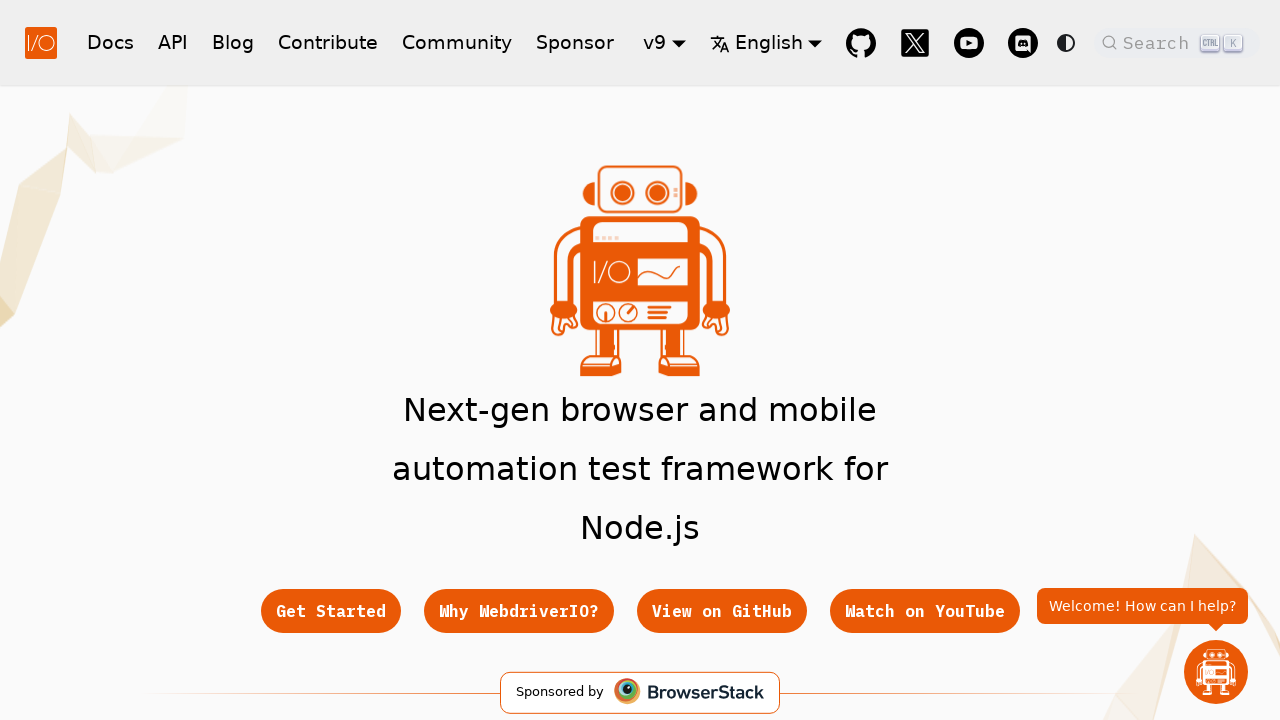

Verified page title contains 'WebdriverIO' or 'webdriver'
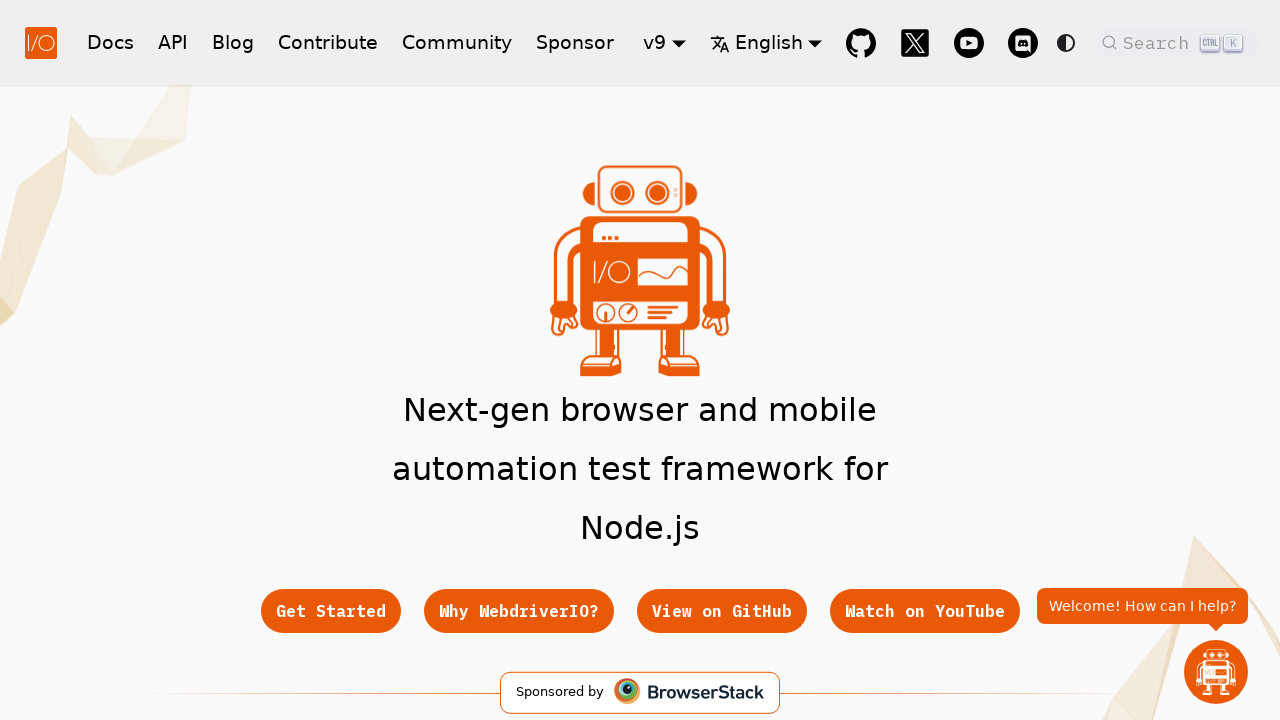

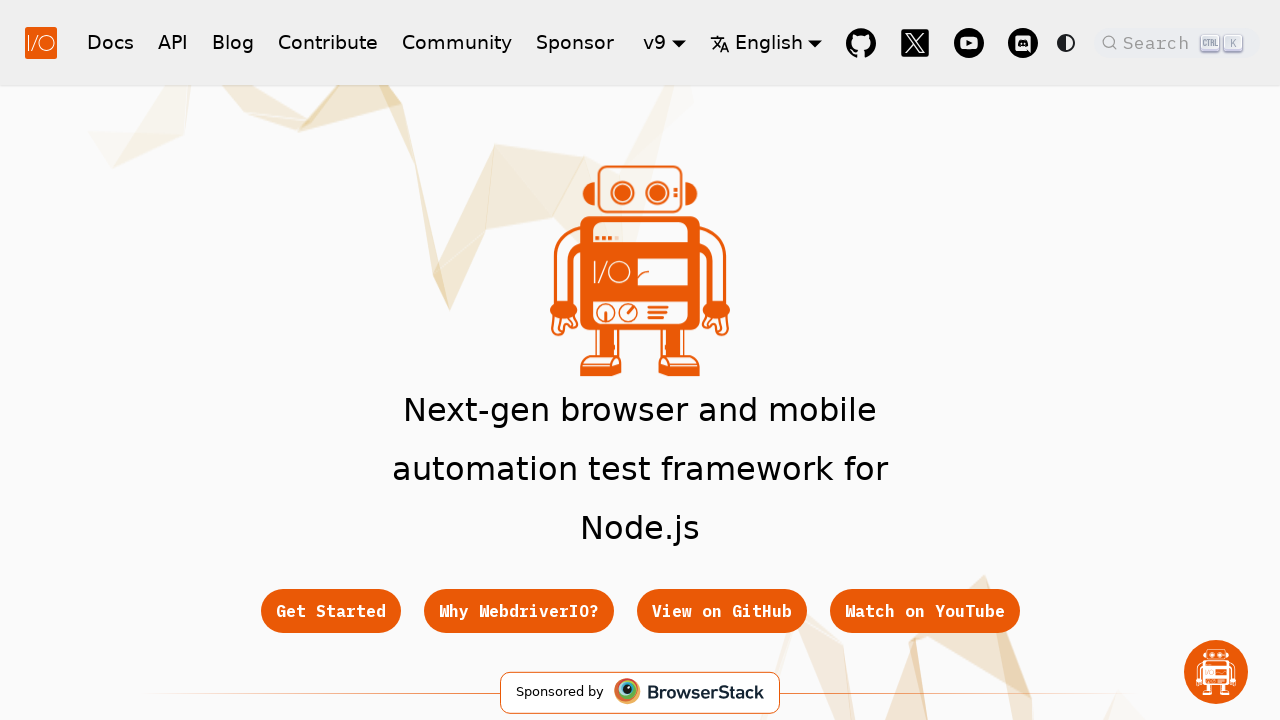